Navigates to the Polymer Project shop homepage and clicks on the "Men's Outerwear" category link to browse that section.

Starting URL: https://shop.polymer-project.org/

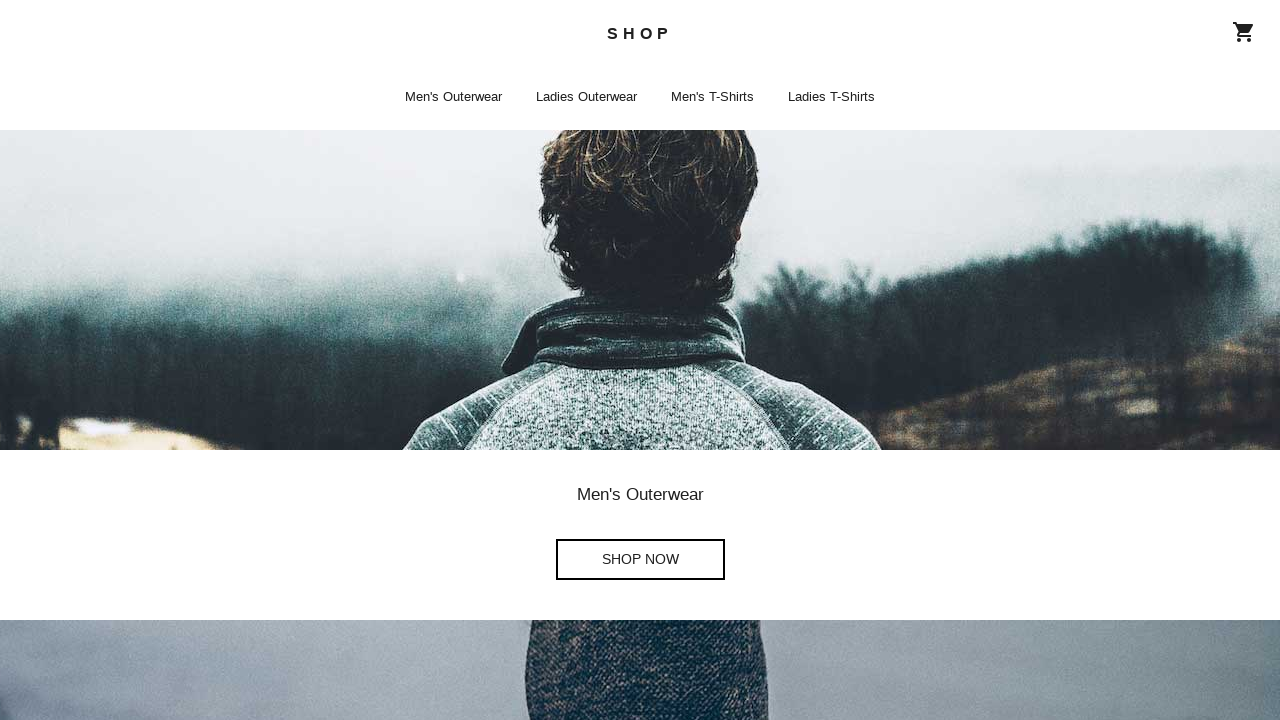

Navigated to Polymer Project shop homepage
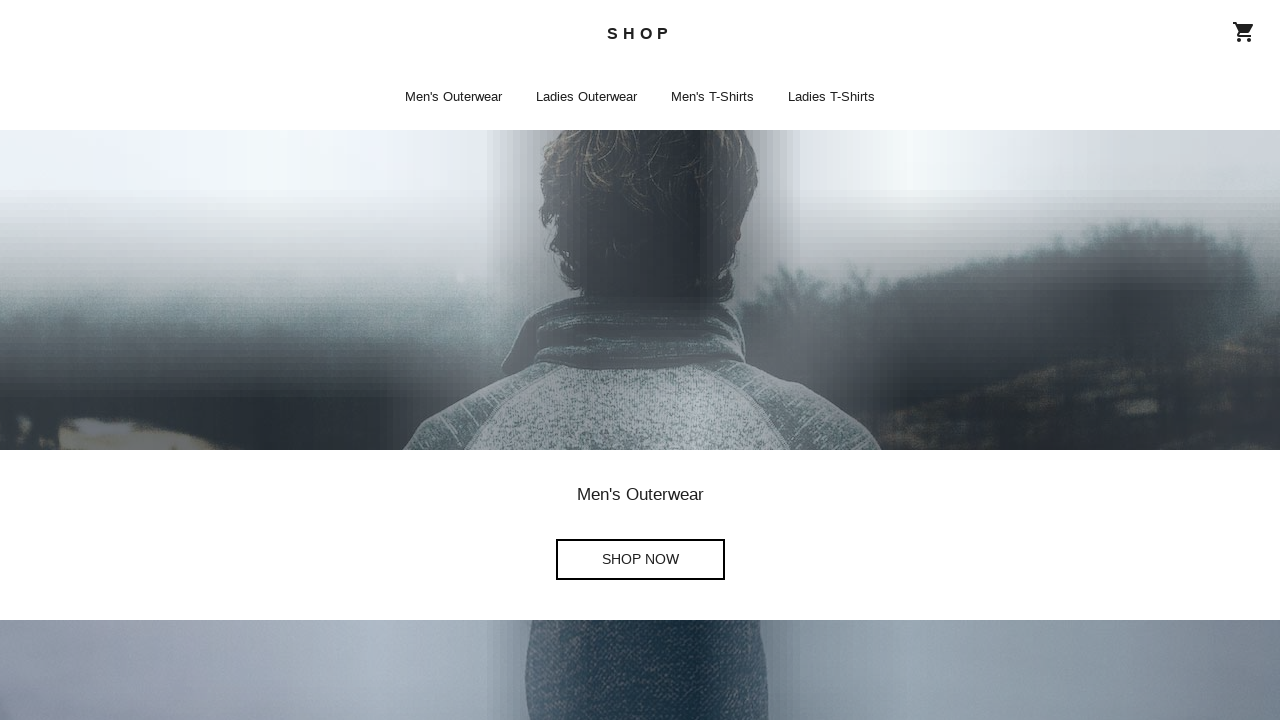

Clicked on Men's Outerwear category link at (454, 97) on a:has-text("Men's Outerwear")
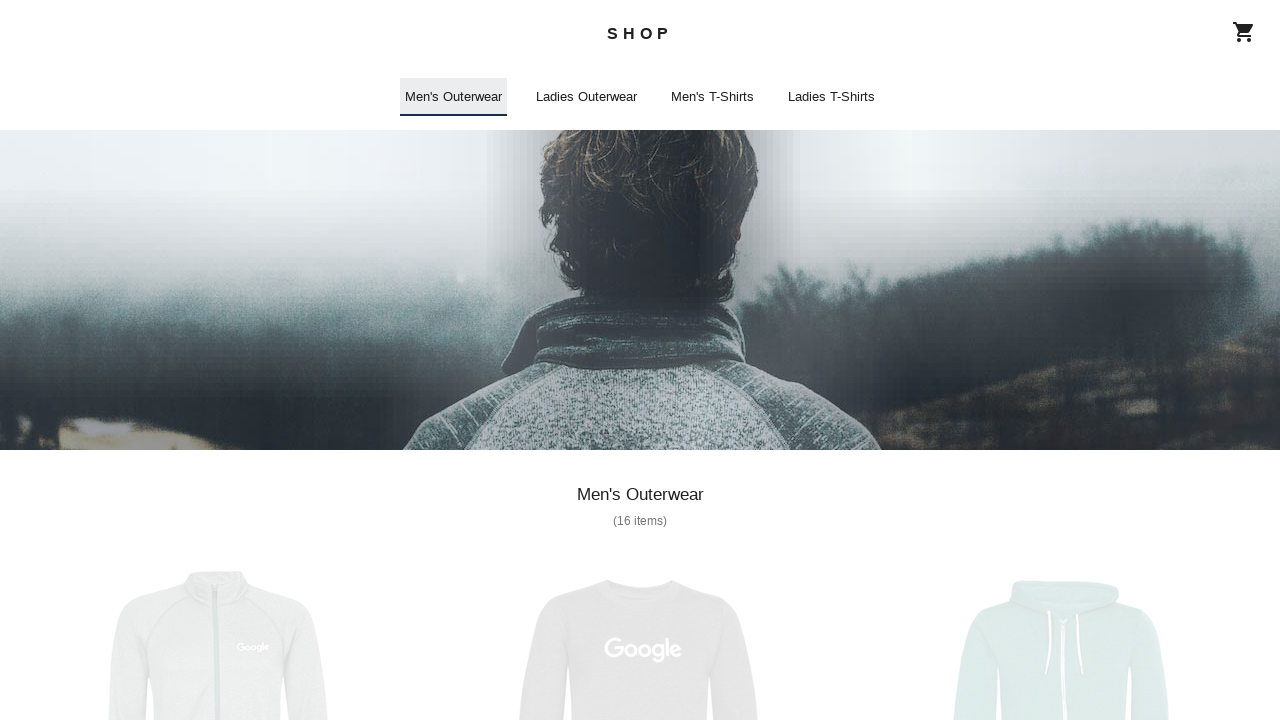

Men's Outerwear category page loaded
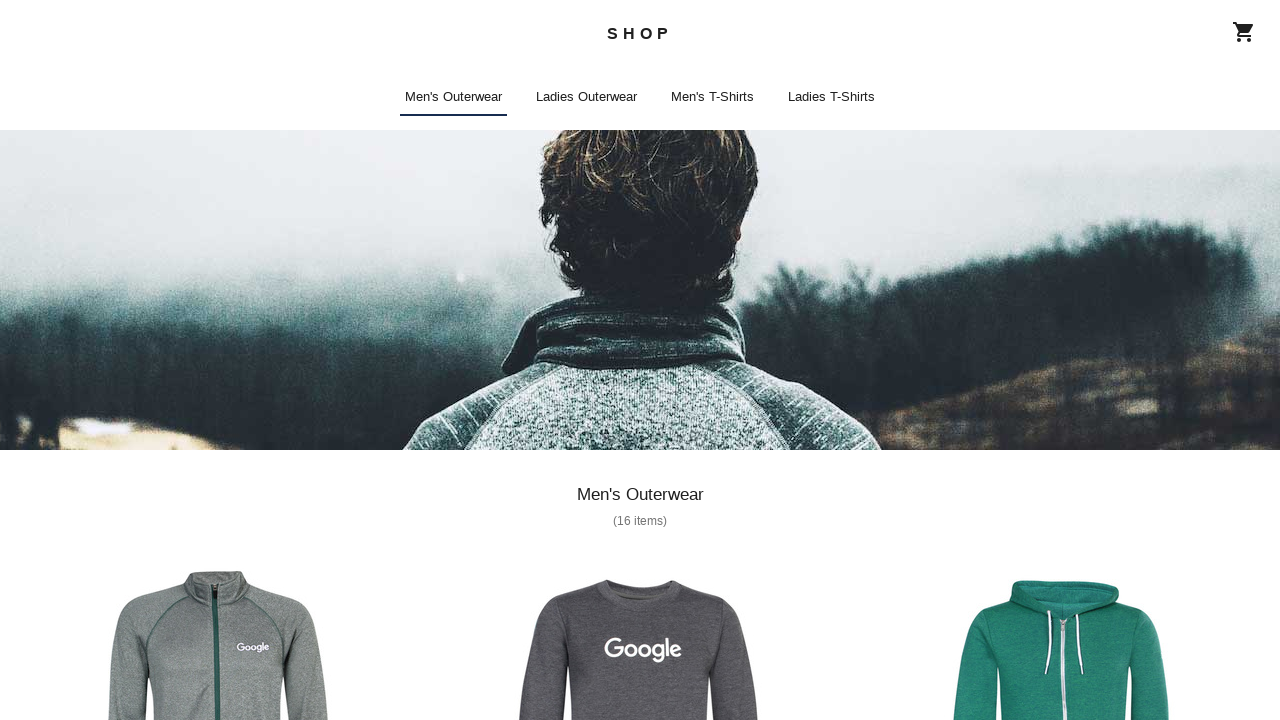

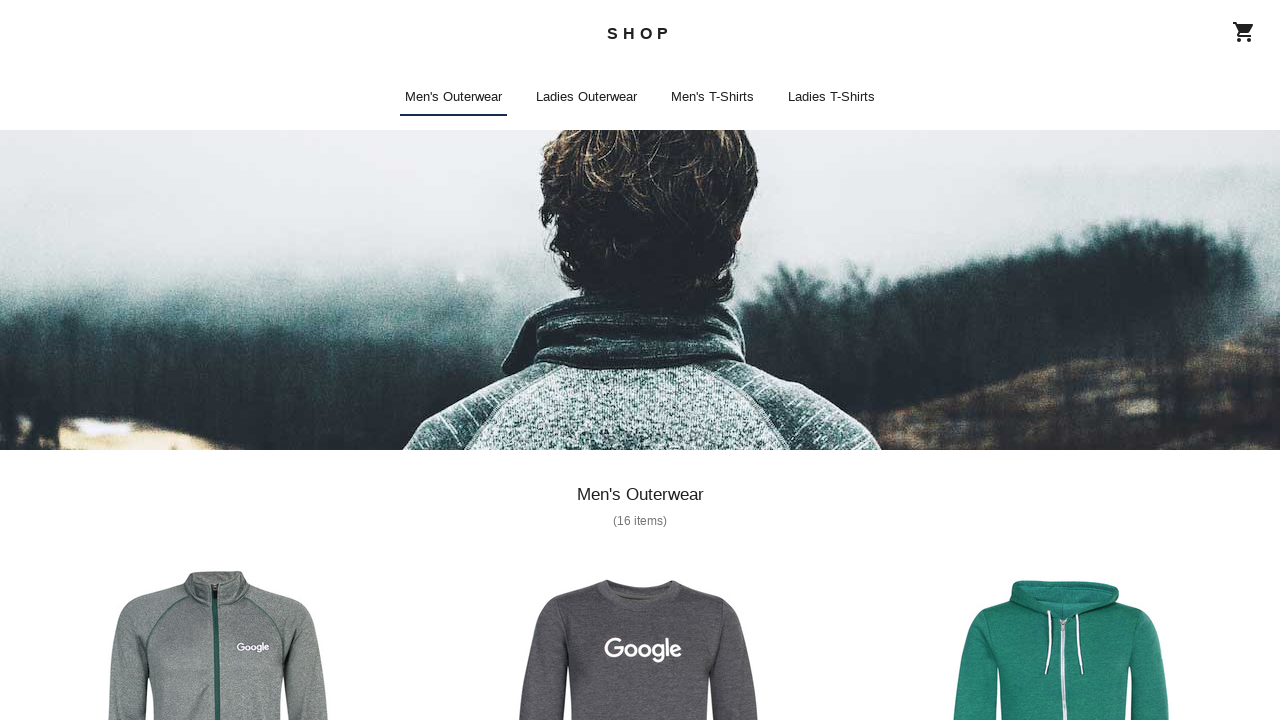